Tests registration form validation when password is too short (less than 8 characters)

Starting URL: https://anatoly-karpovich.github.io/demo-login-form/

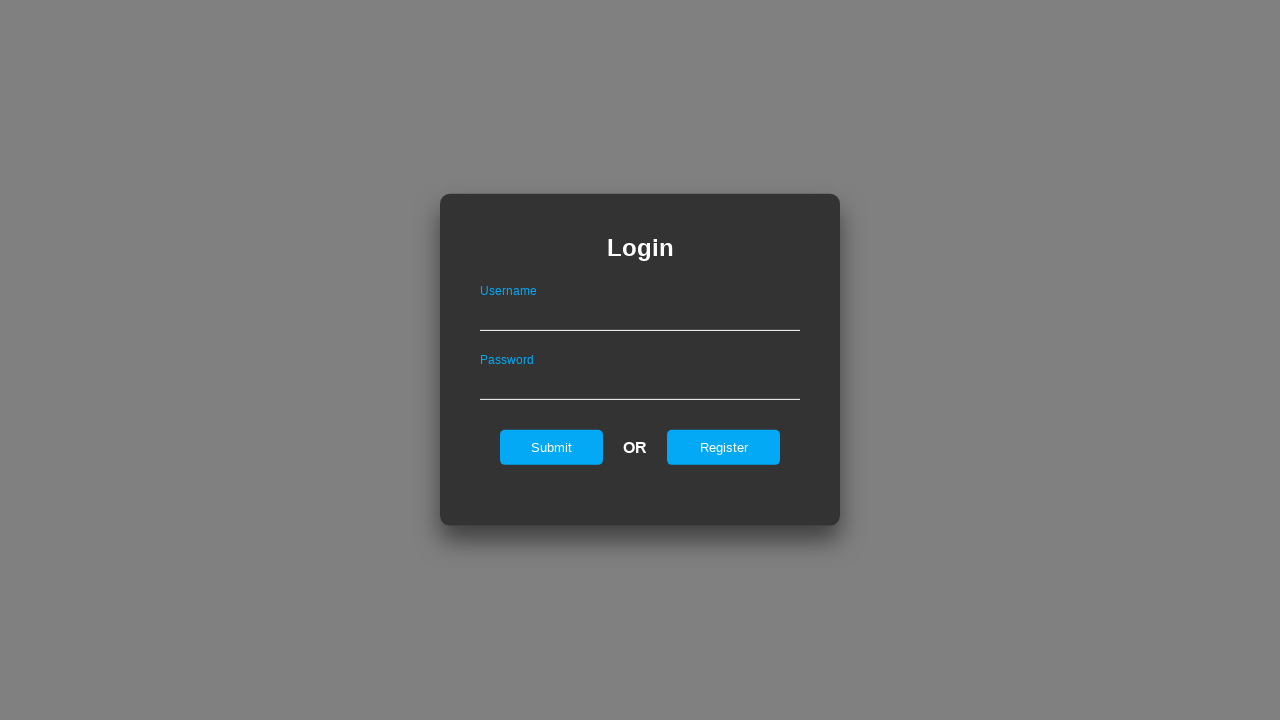

Clicked Register link to navigate to registration form at (724, 447) on #registerOnLogin
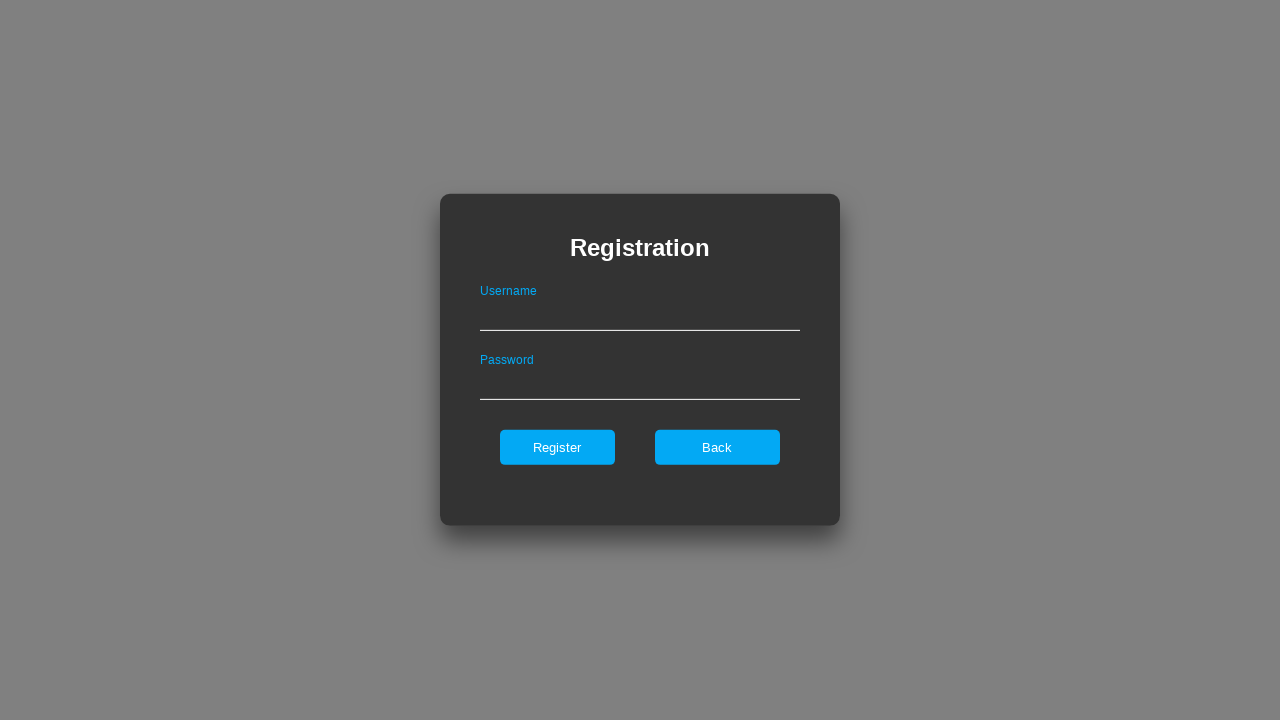

Filled username field with 'shamukov' on #userNameOnRegister
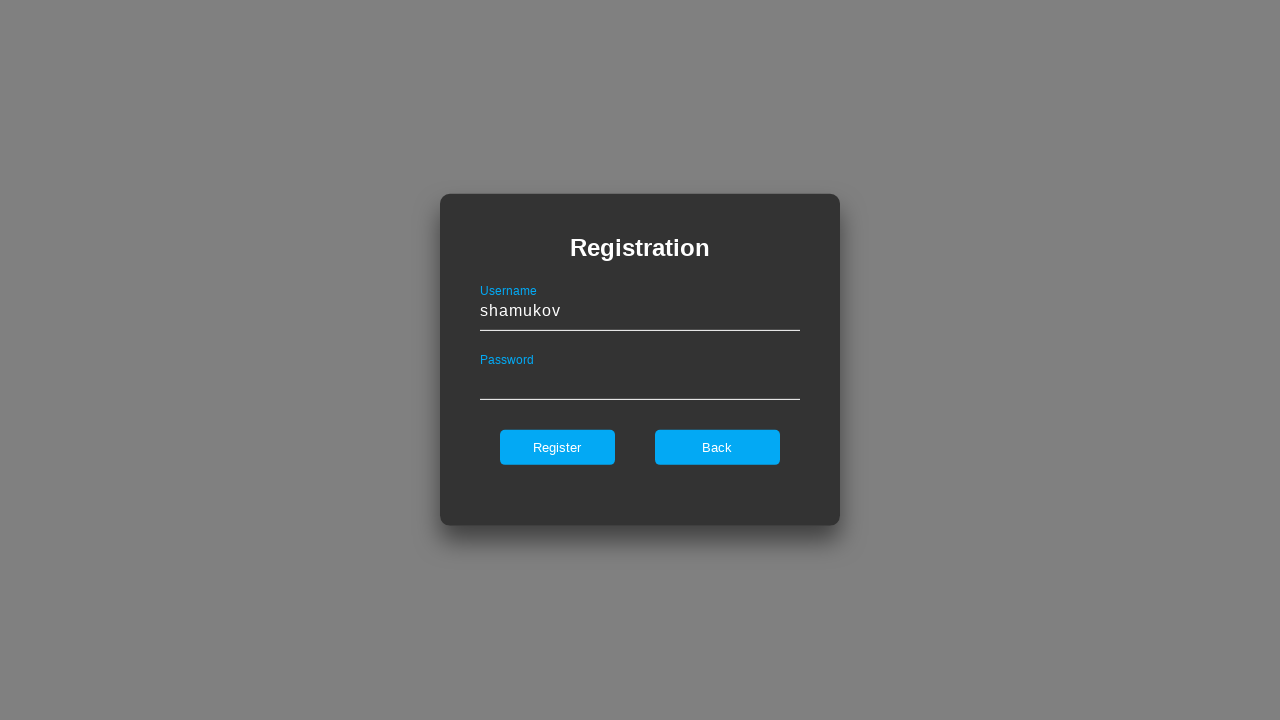

Filled password field with '12345Qa' (7 characters - below 8 character minimum) on #passwordOnRegister
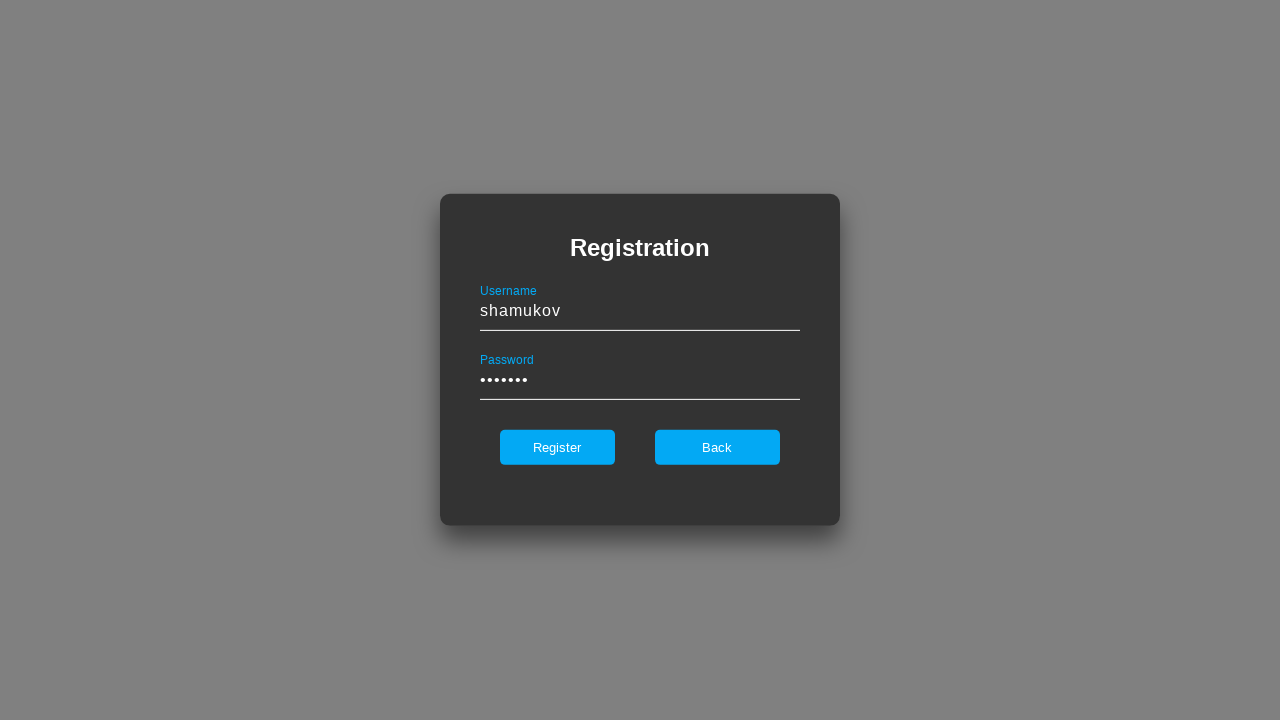

Clicked Register button to attempt registration at (557, 447) on internal:role=button[name="Register"i]
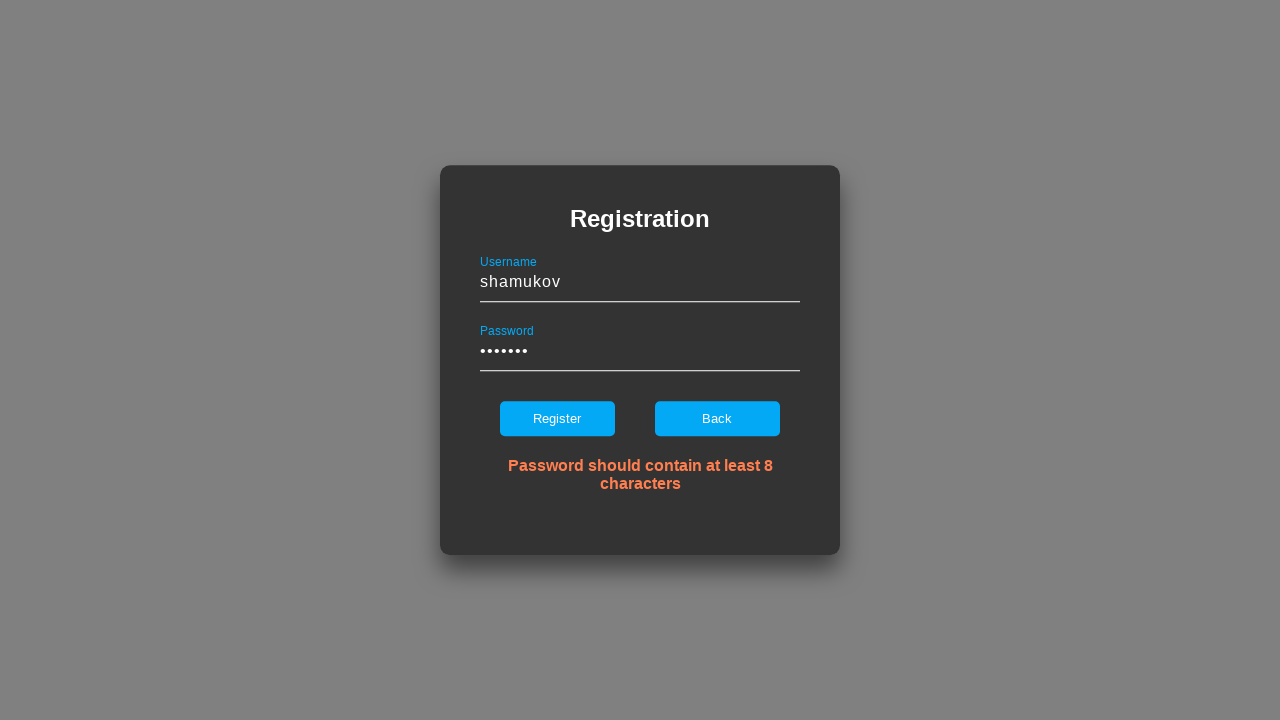

Validation message appeared: 'Password should contain at least 8 characters'
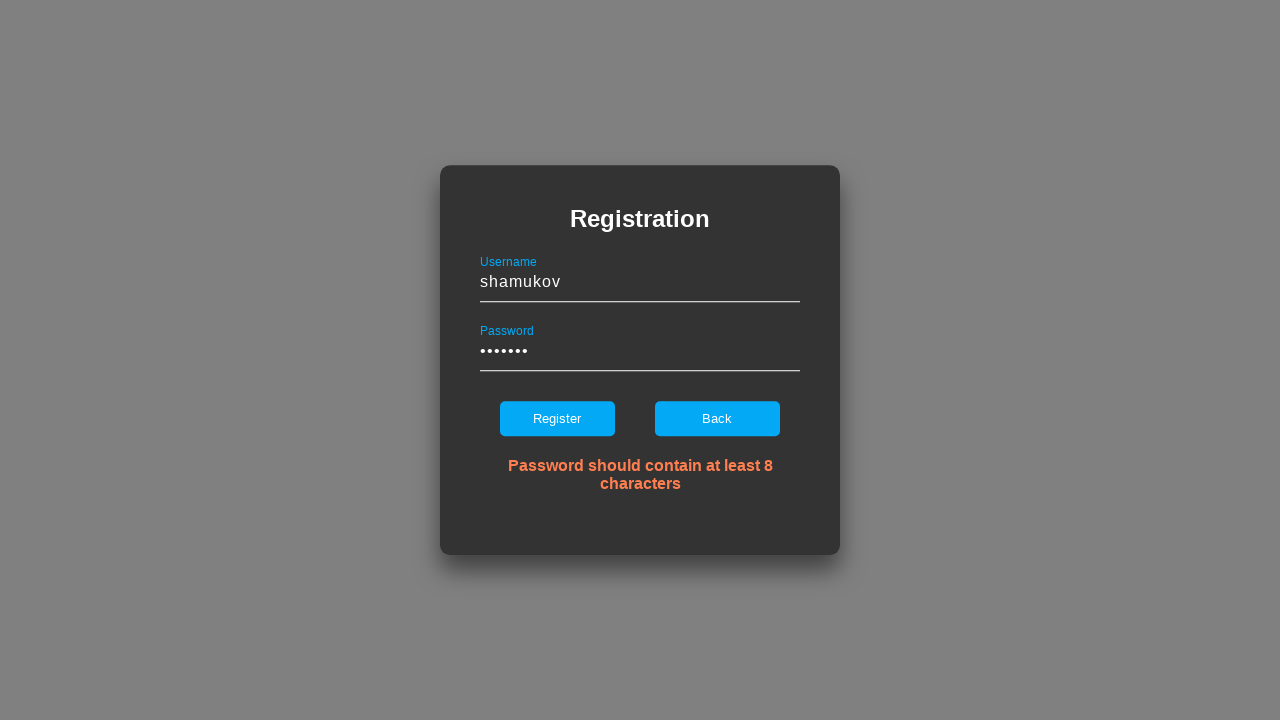

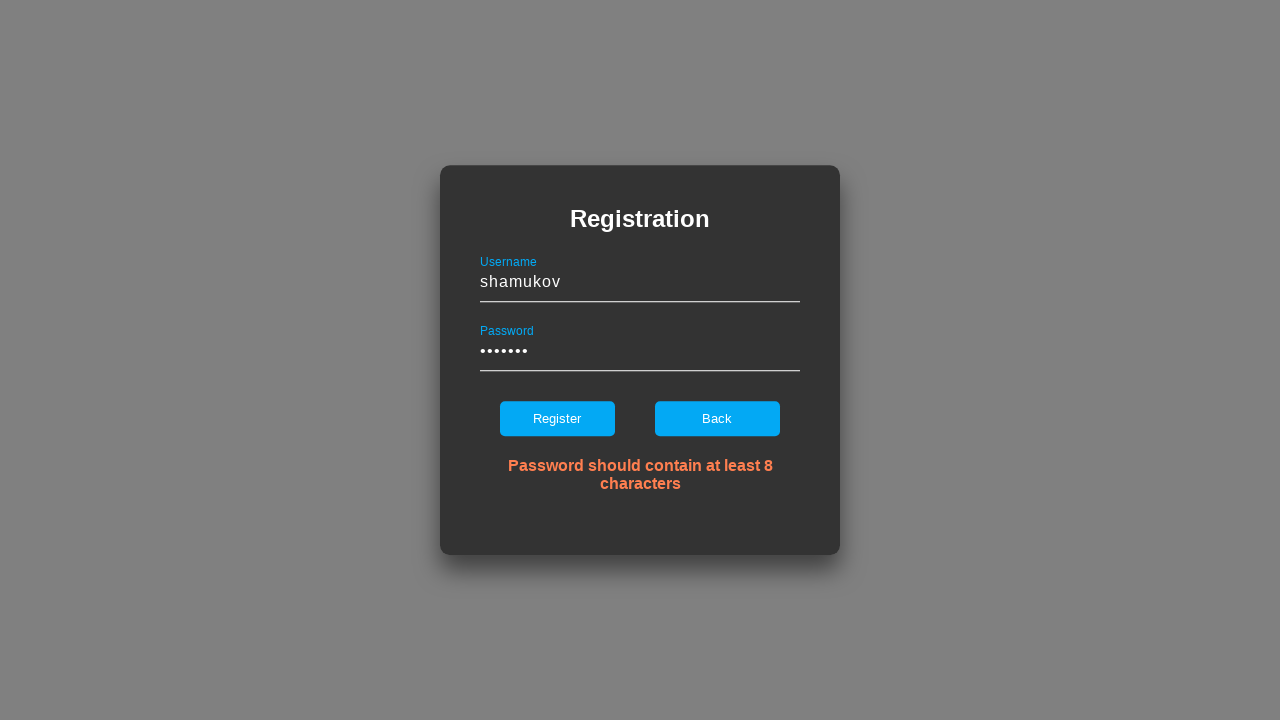